Monitors PS5 product page on Shoppers Drug Mart

Starting URL: https://shop.shoppersdrugmart.ca/Shop/p/BB_711719541042

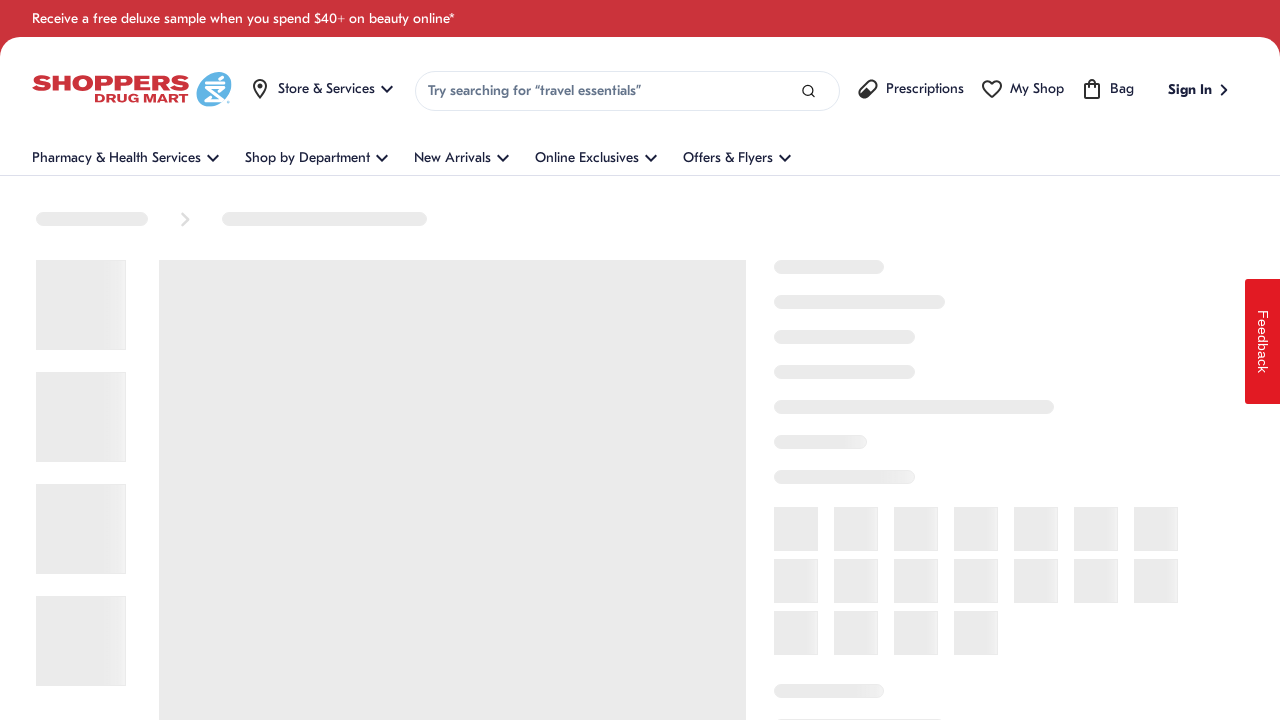

PS5 product page body loaded
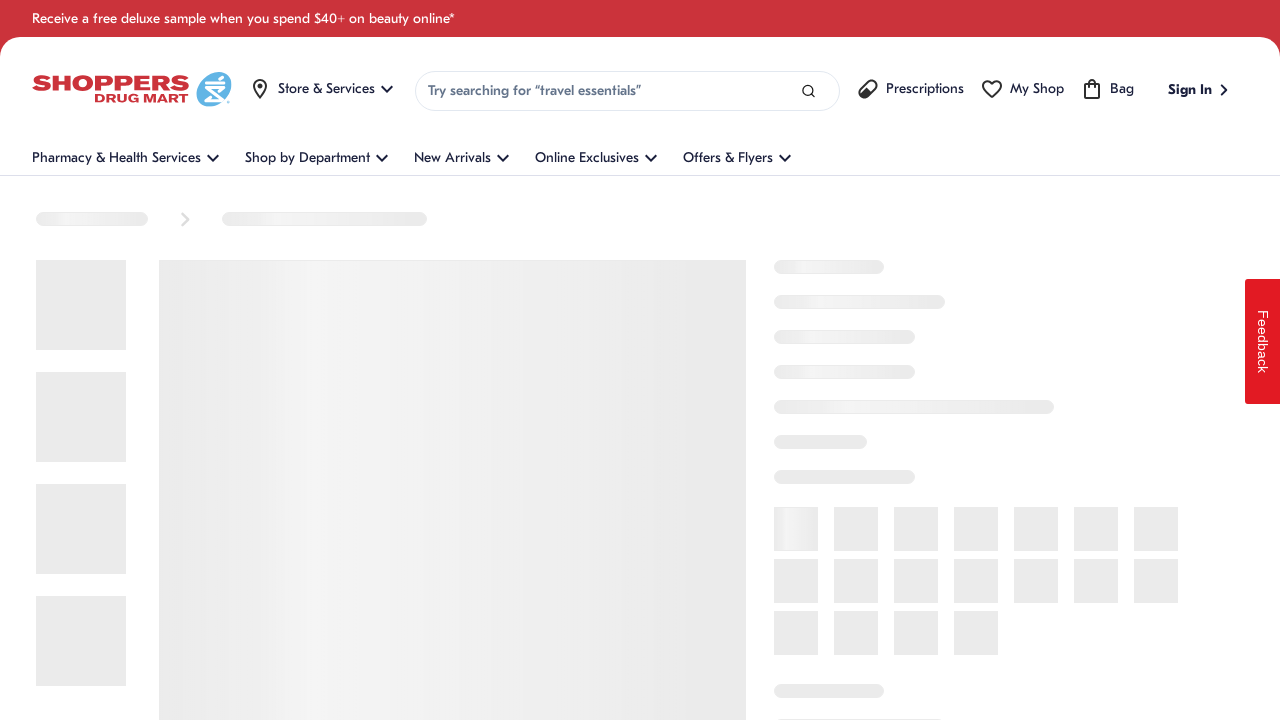

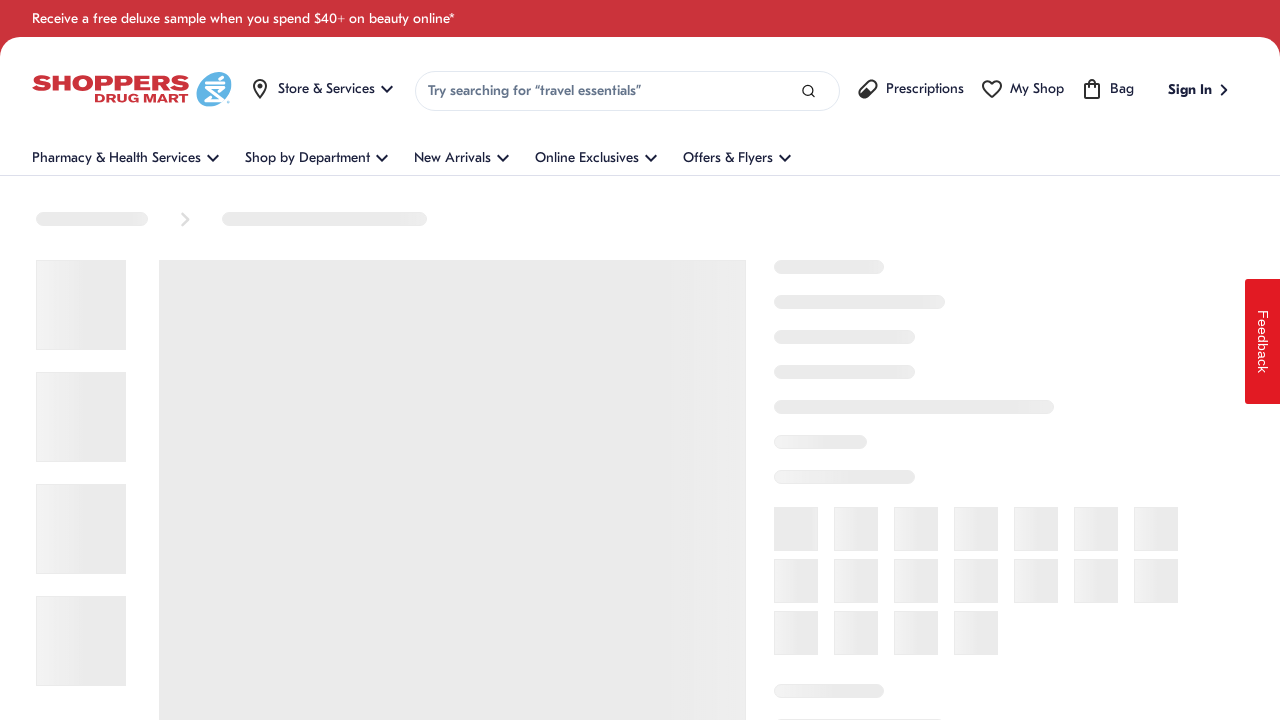